Tests the Drag & Drop Slider functionality by changing the slider value from default 15 to 95

Starting URL: https://www.lambdatest.com/selenium-playground/

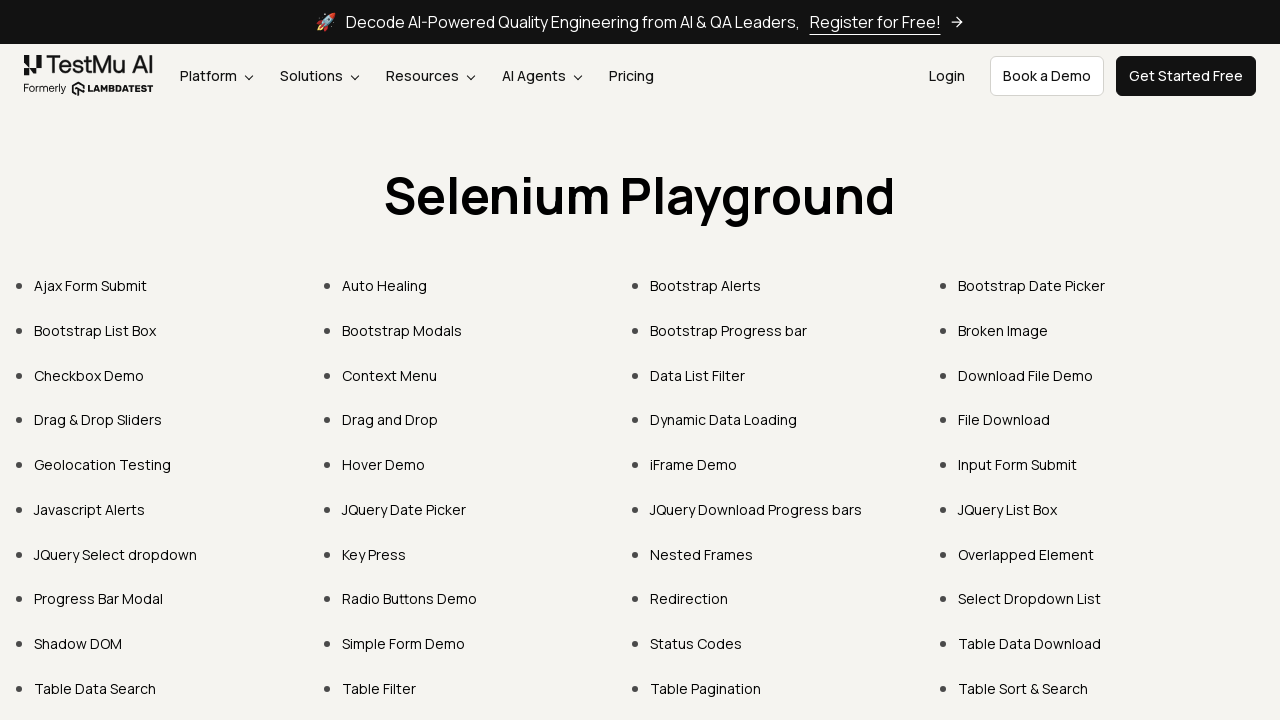

Clicked on 'Drag & Drop Sliders' link at (98, 420) on a:has-text('Drag & Drop Sliders')
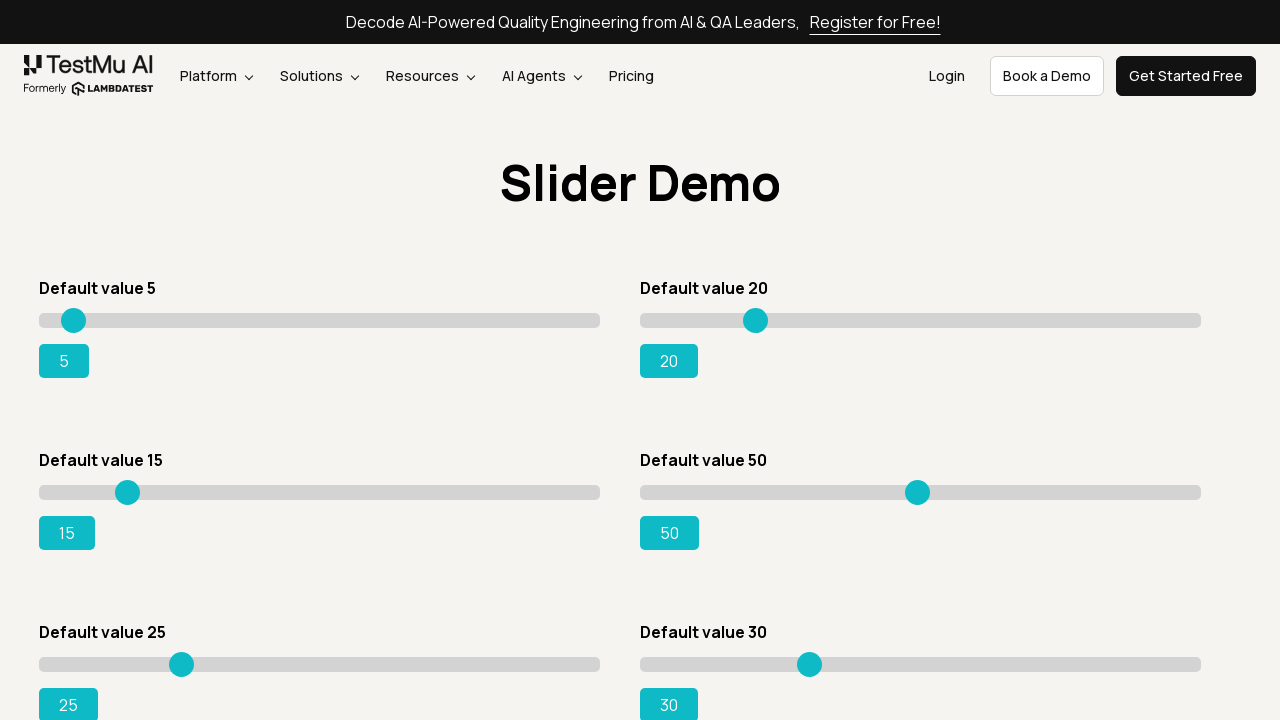

Slider element loaded on page
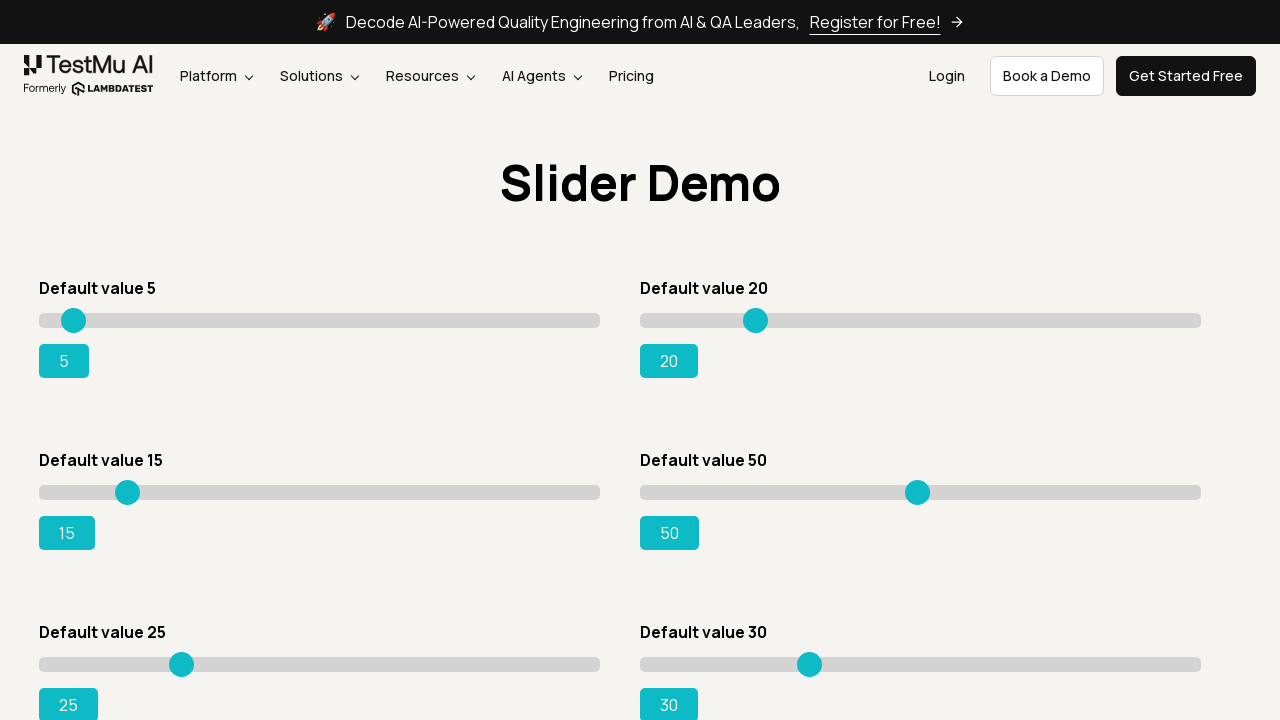

Changed slider value from default 15 to 95 on #slider3 input[type='range']
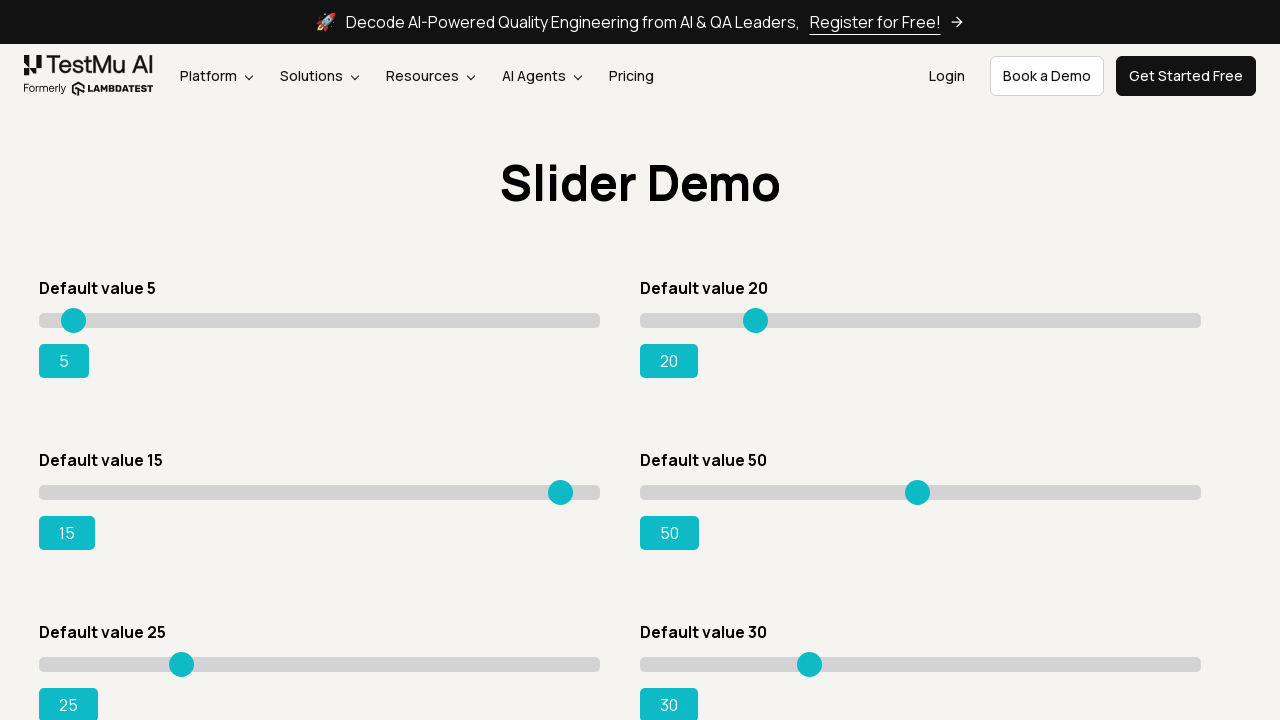

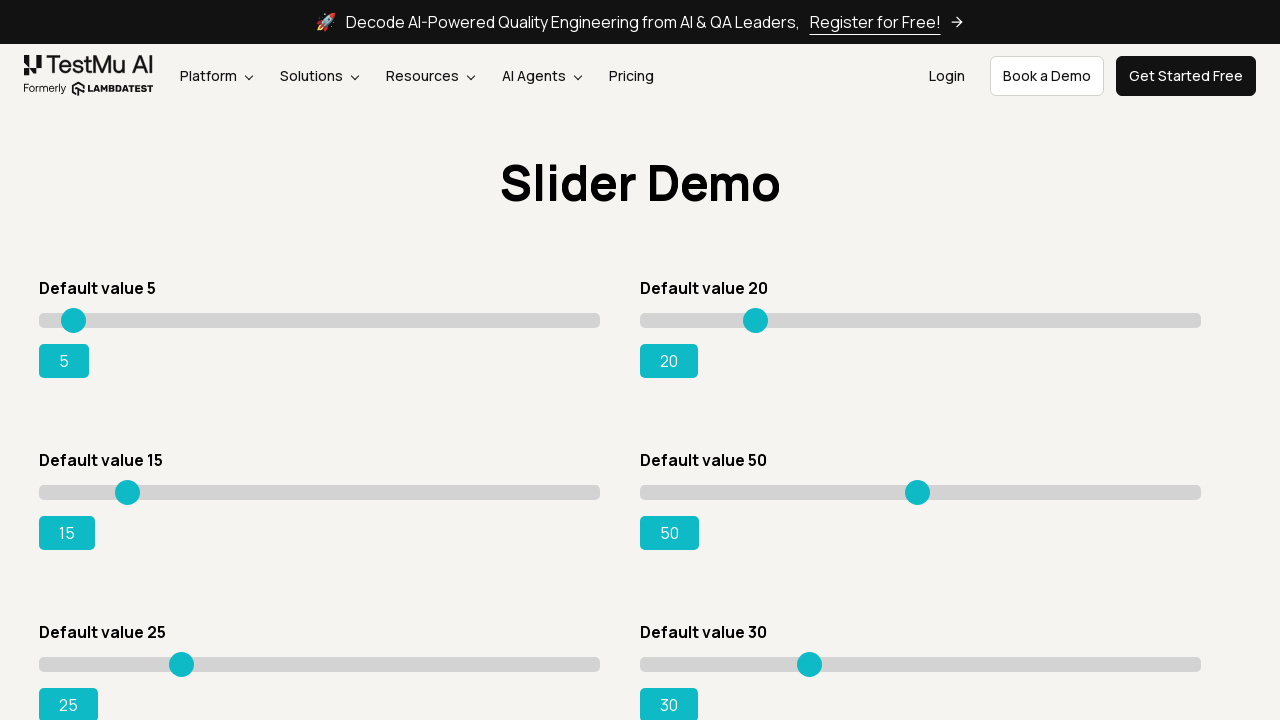